Tests browser zoom functionality by zooming the page to 50% and then to 80% using JavaScript execution

Starting URL: https://demo.nopcommerce.com/

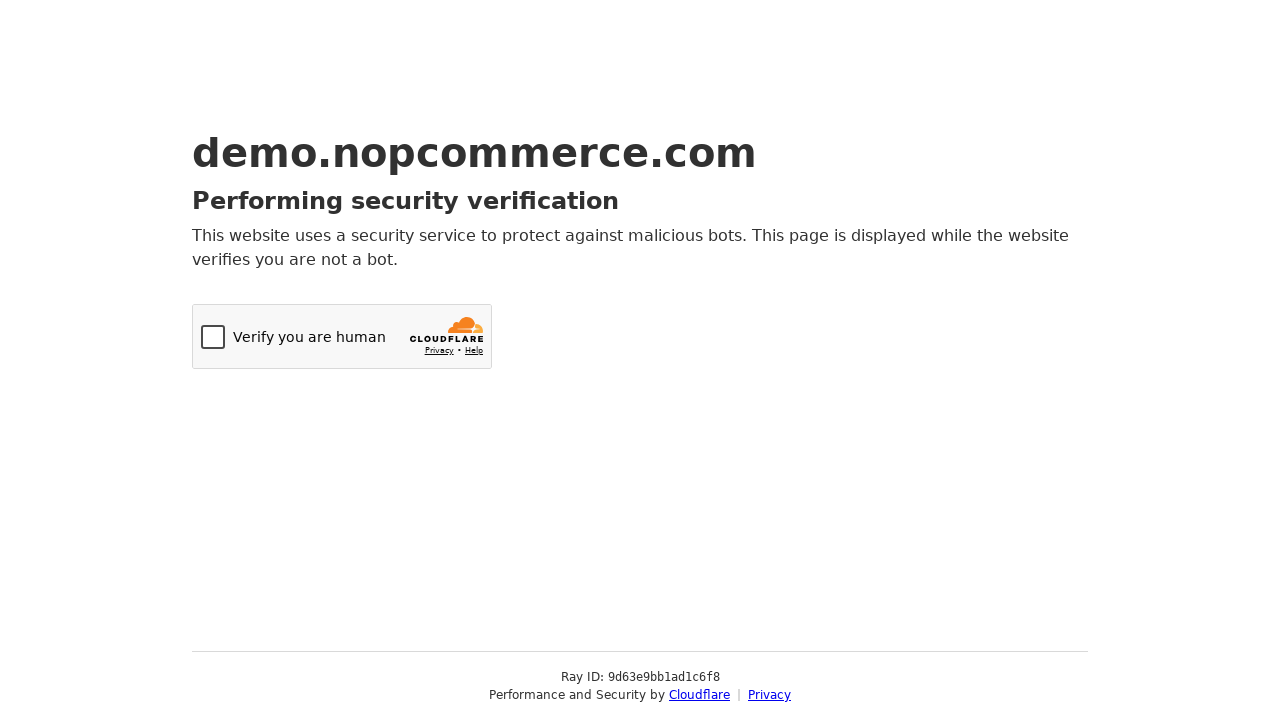

Zoomed page to 50% using JavaScript
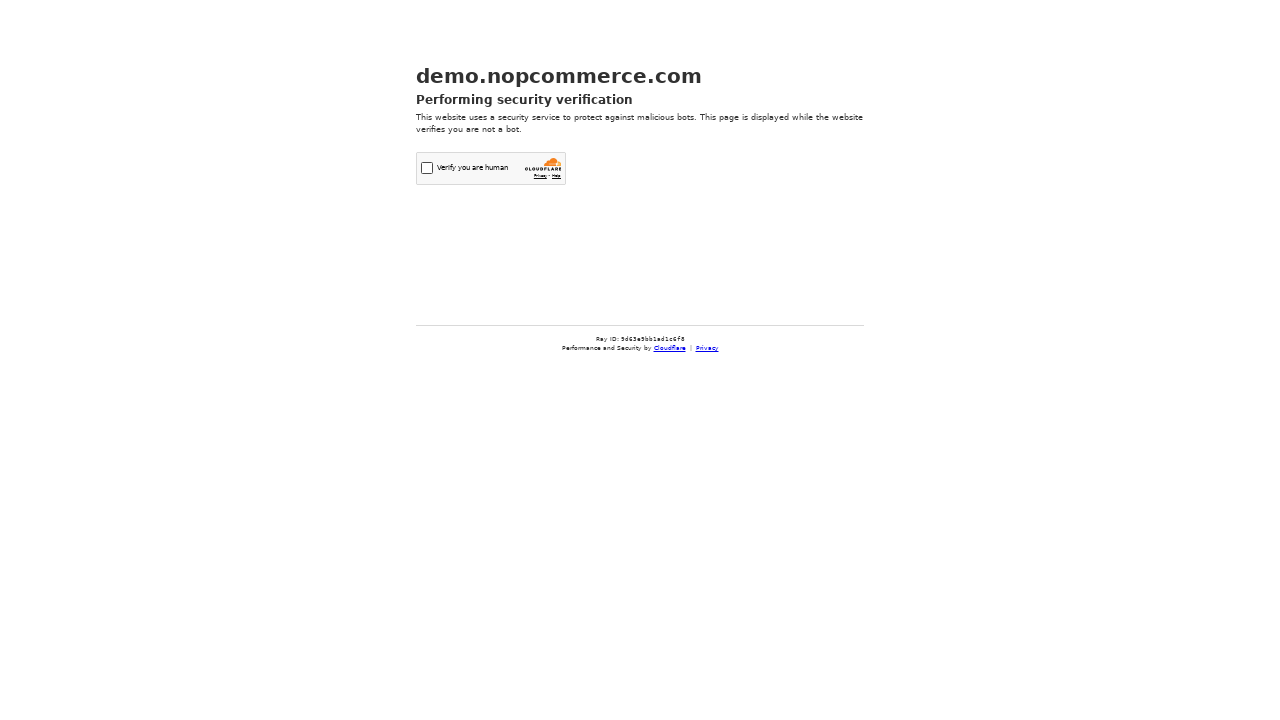

Waited 2 seconds to observe the 50% zoom effect
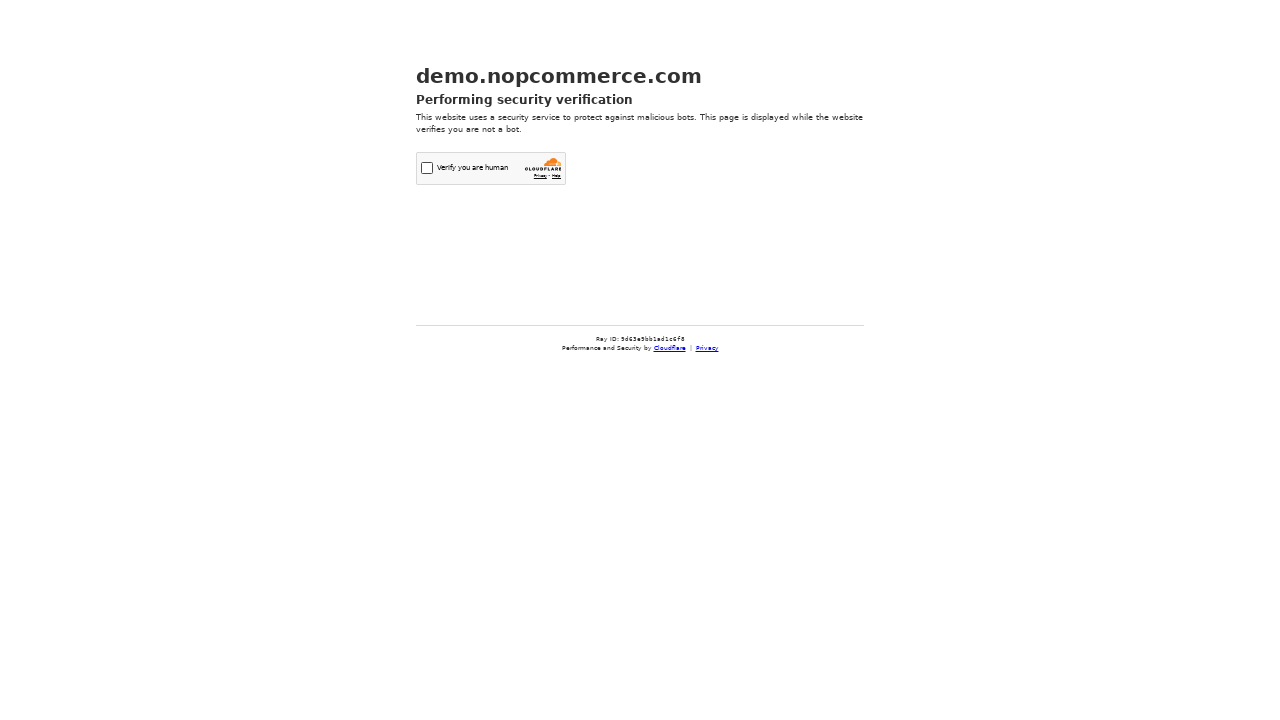

Zoomed page to 80% using JavaScript
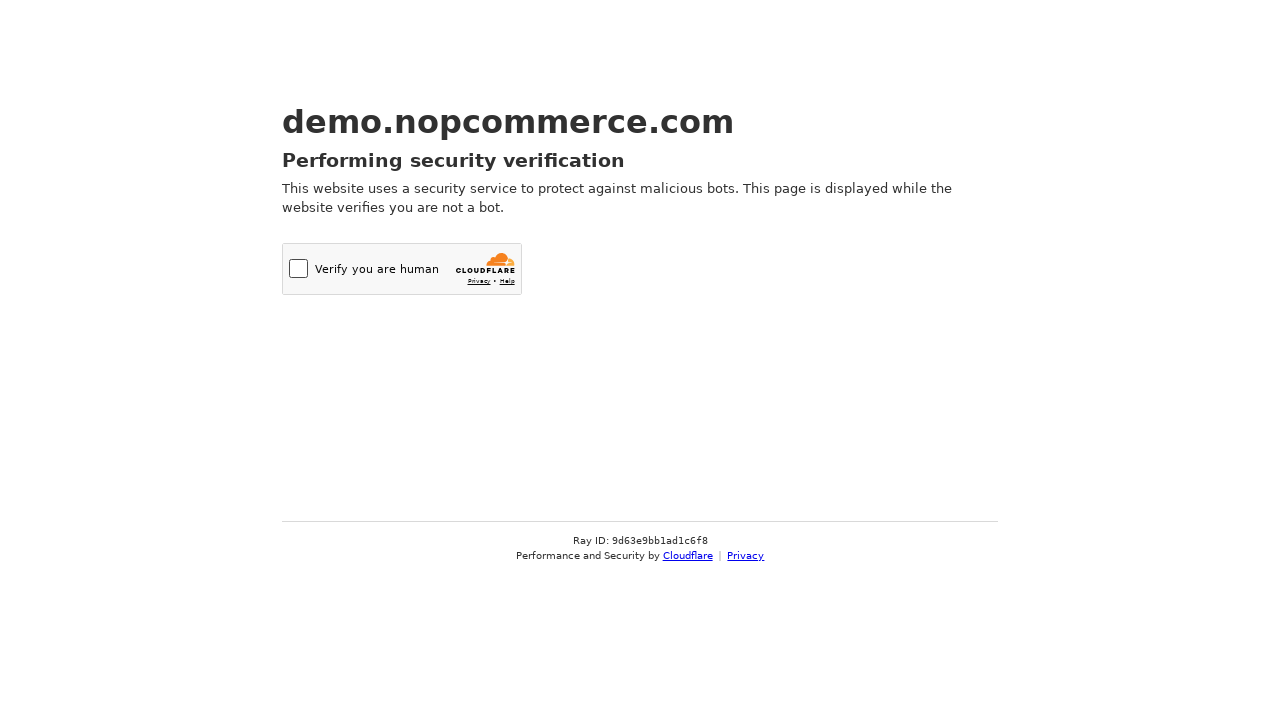

Waited 2 seconds to observe the 80% zoom effect
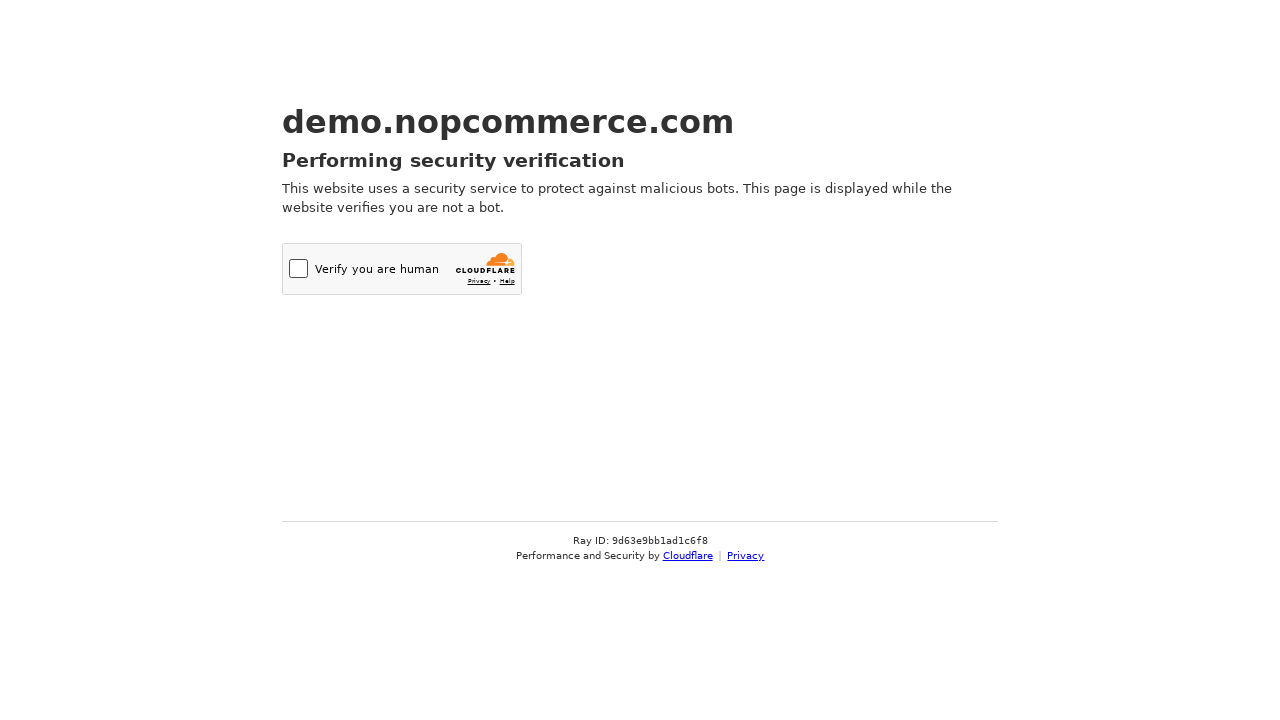

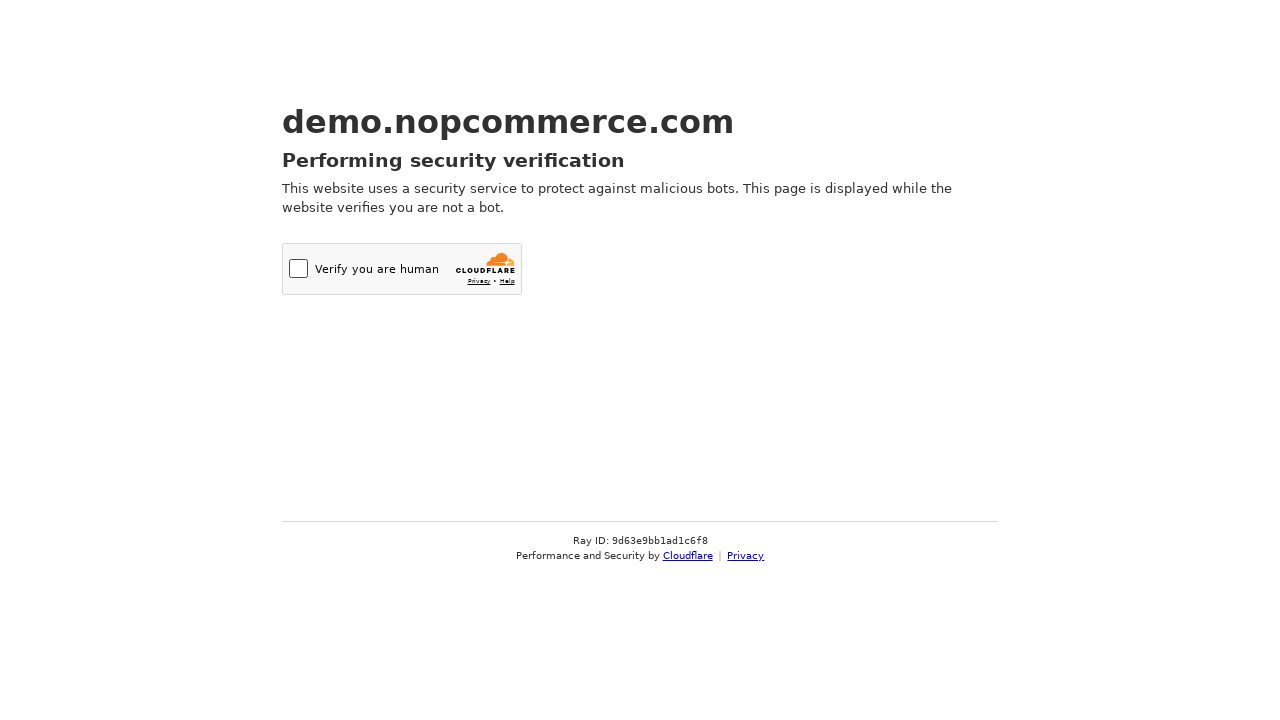